Tests JavaScript prompt dialog by clicking the third button, entering text in the prompt, and accepting it

Starting URL: https://the-internet.herokuapp.com/javascript_alerts

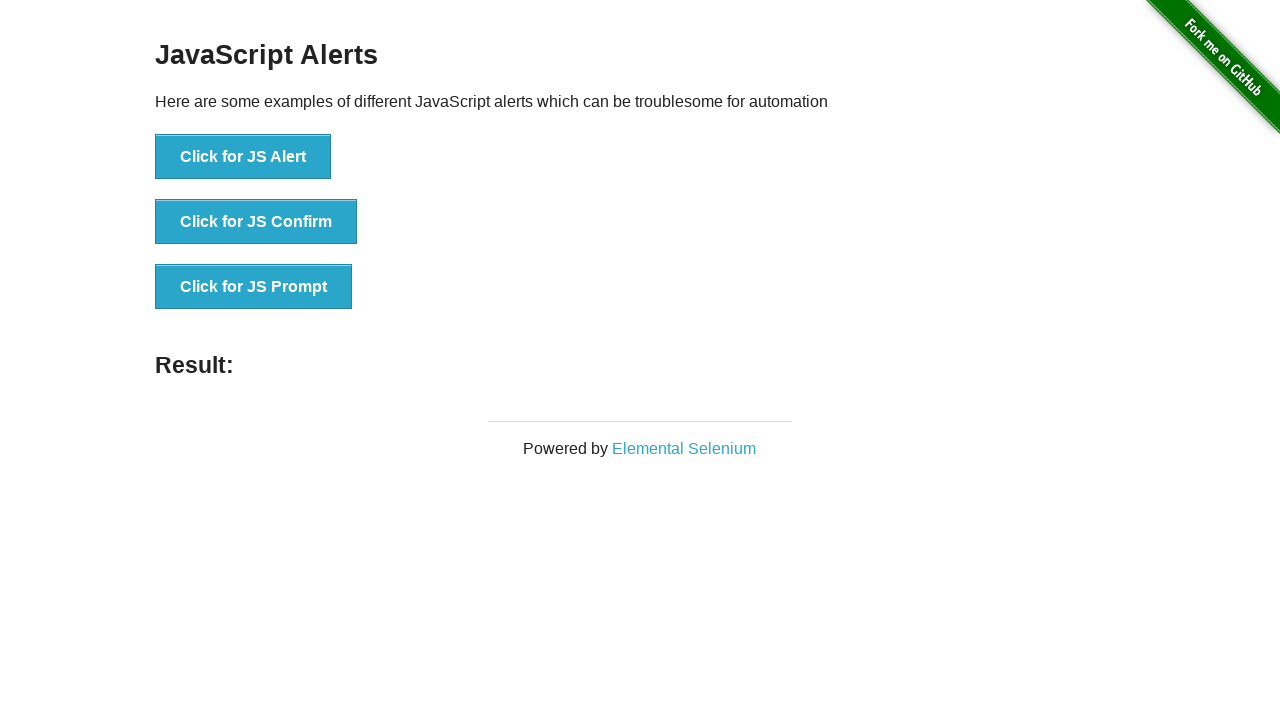

Set up dialog handler to accept prompt with name 'Mehmet'
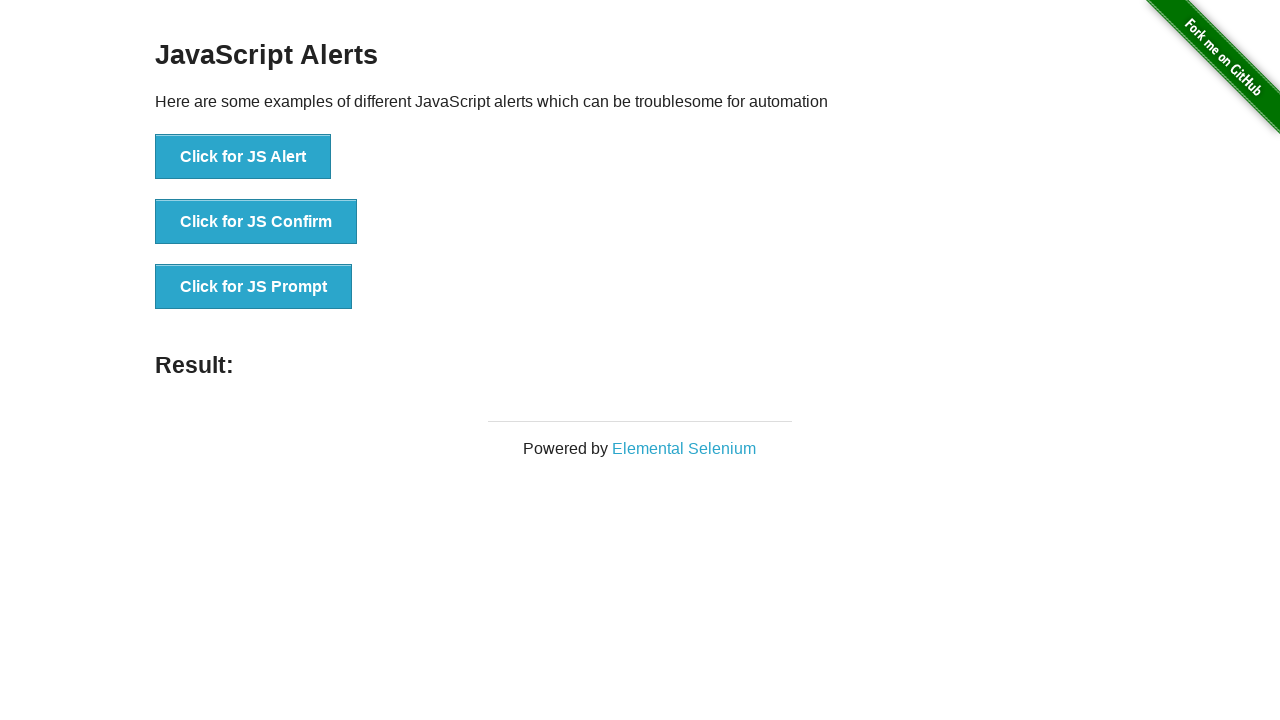

Clicked the JS Prompt button at (254, 287) on button:text('Click for JS Prompt')
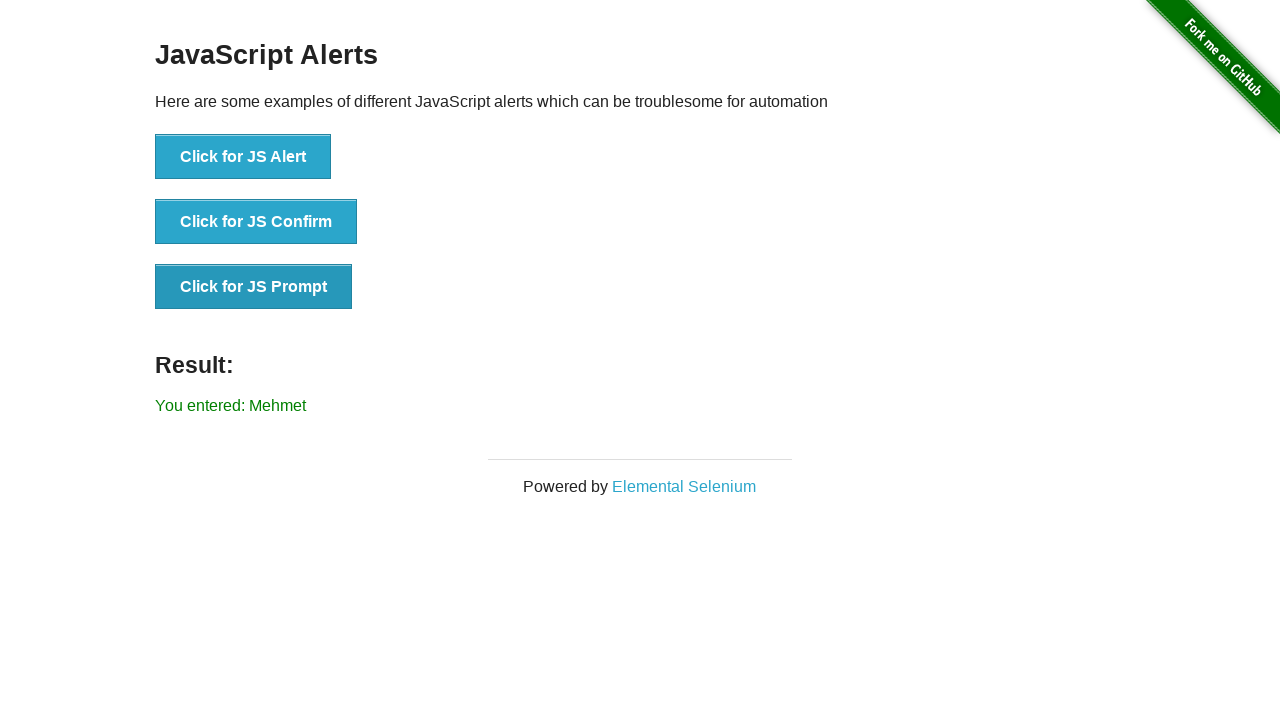

Waited for result element to appear after prompt was accepted
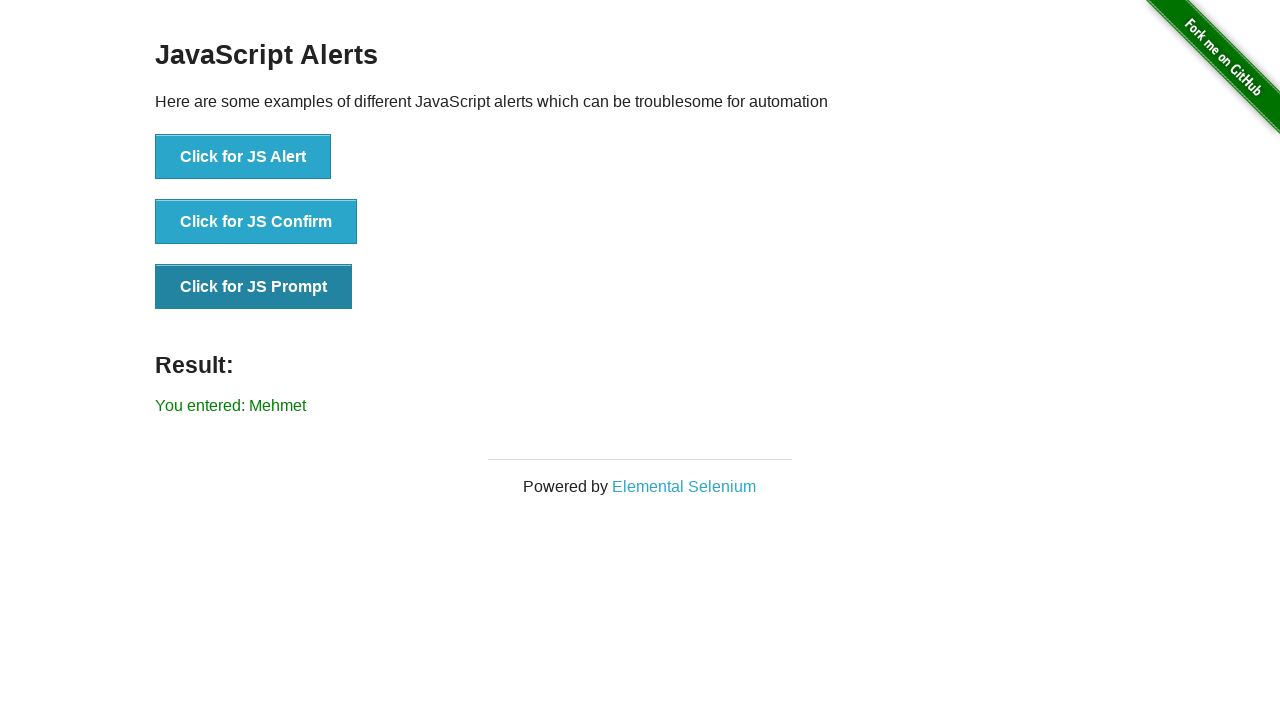

Verified that entered name 'Mehmet' is present in the result message
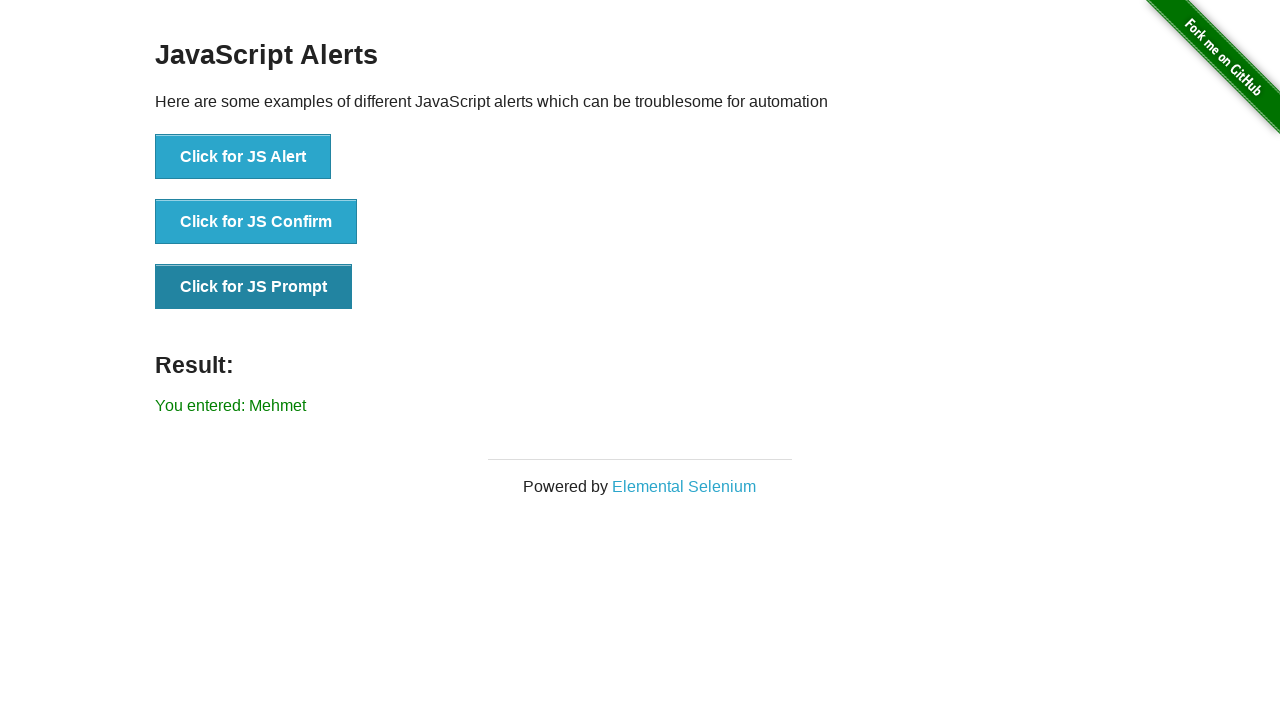

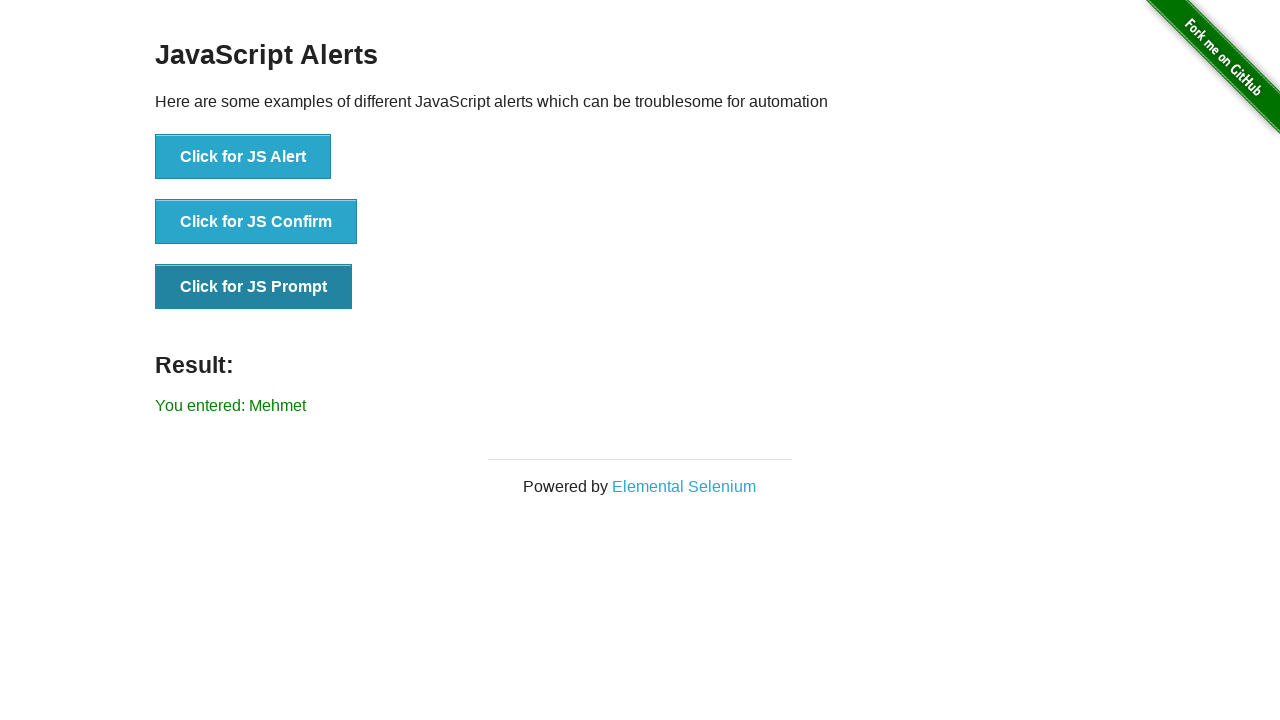